Tests multiple window handling by clicking a link that opens a new window/tab, switching to the new window, then closing it and switching back to the original window.

Starting URL: https://the-internet.herokuapp.com/windows

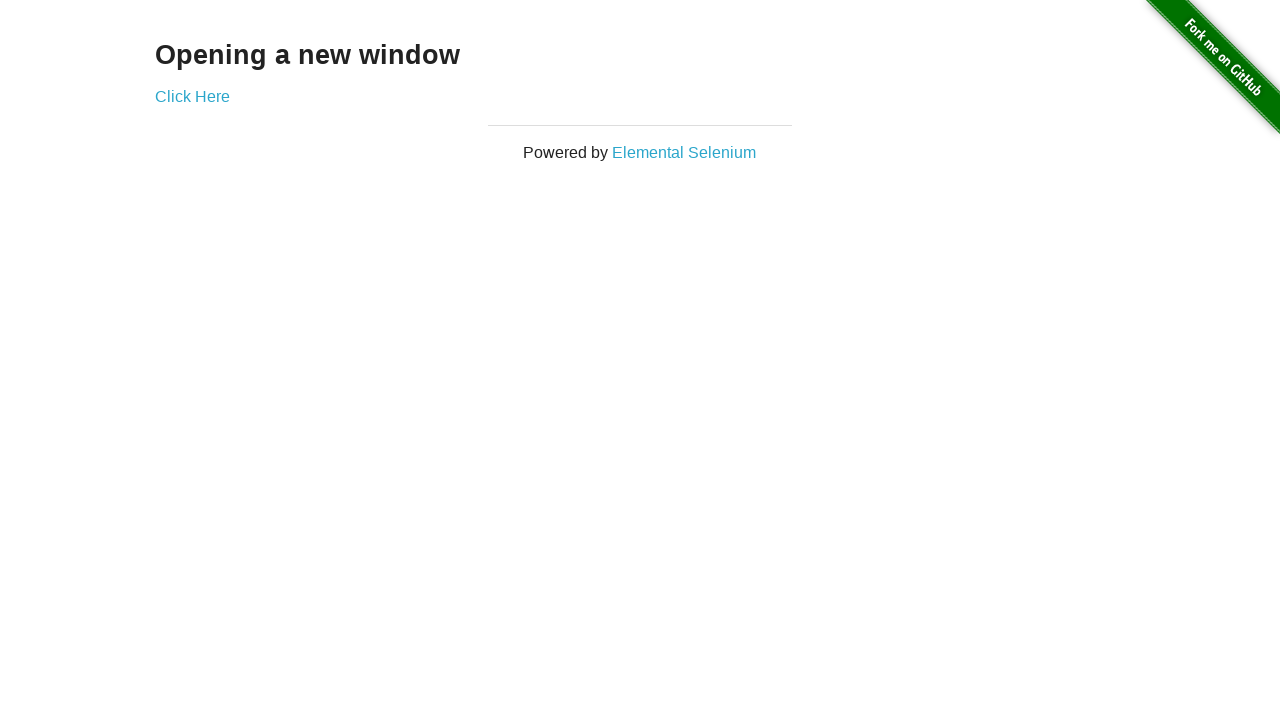

Clicked 'Click Here' link to open new window at (192, 96) on text=Click Here
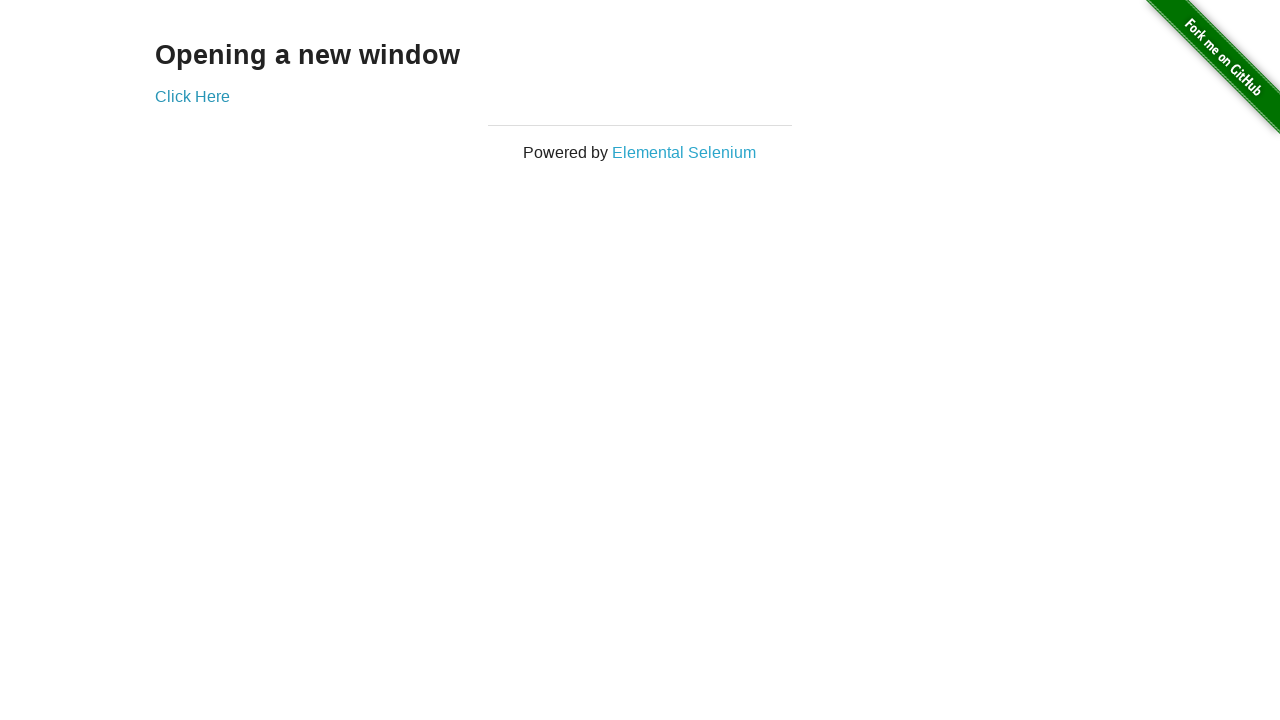

Captured new window/tab
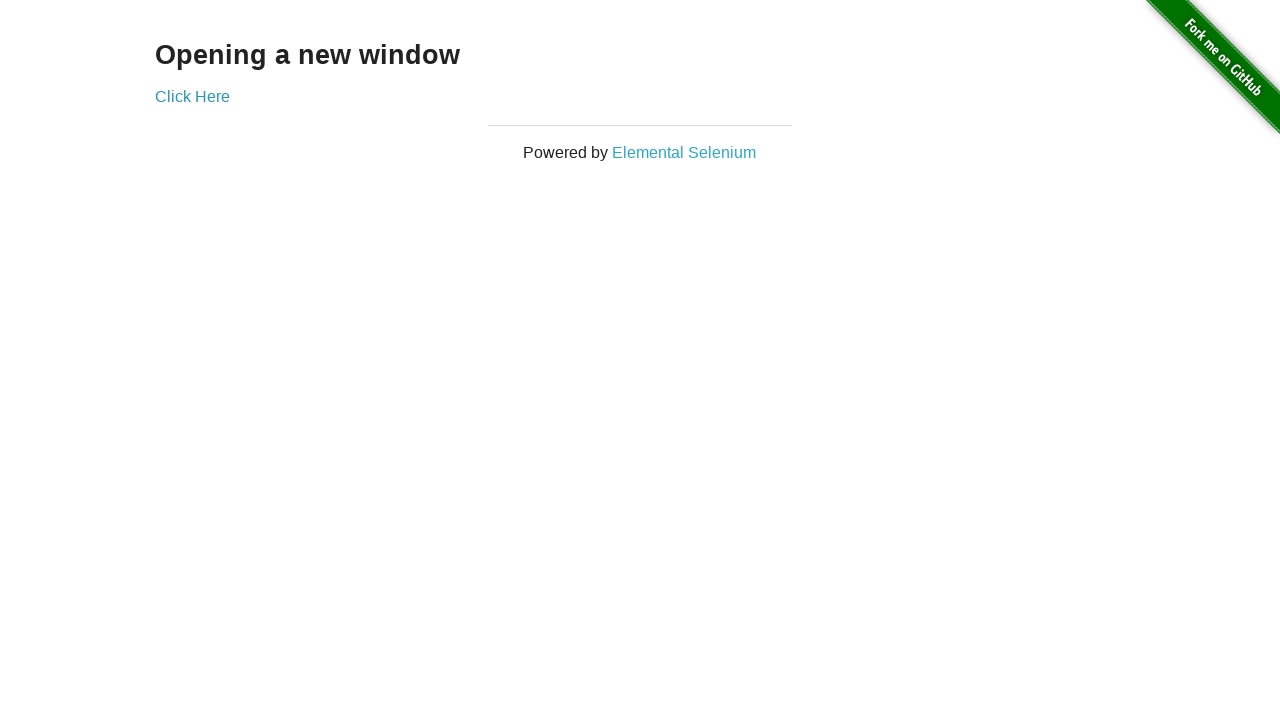

New window finished loading
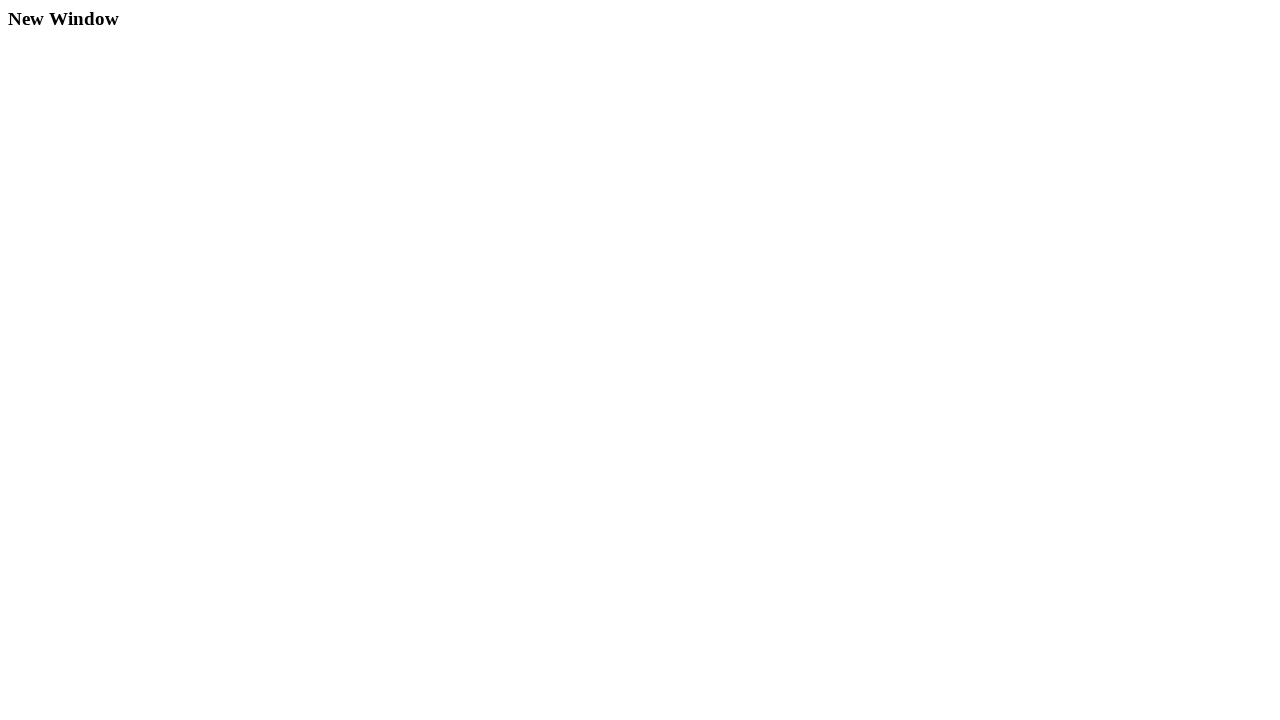

Verified new window content by finding h3 element
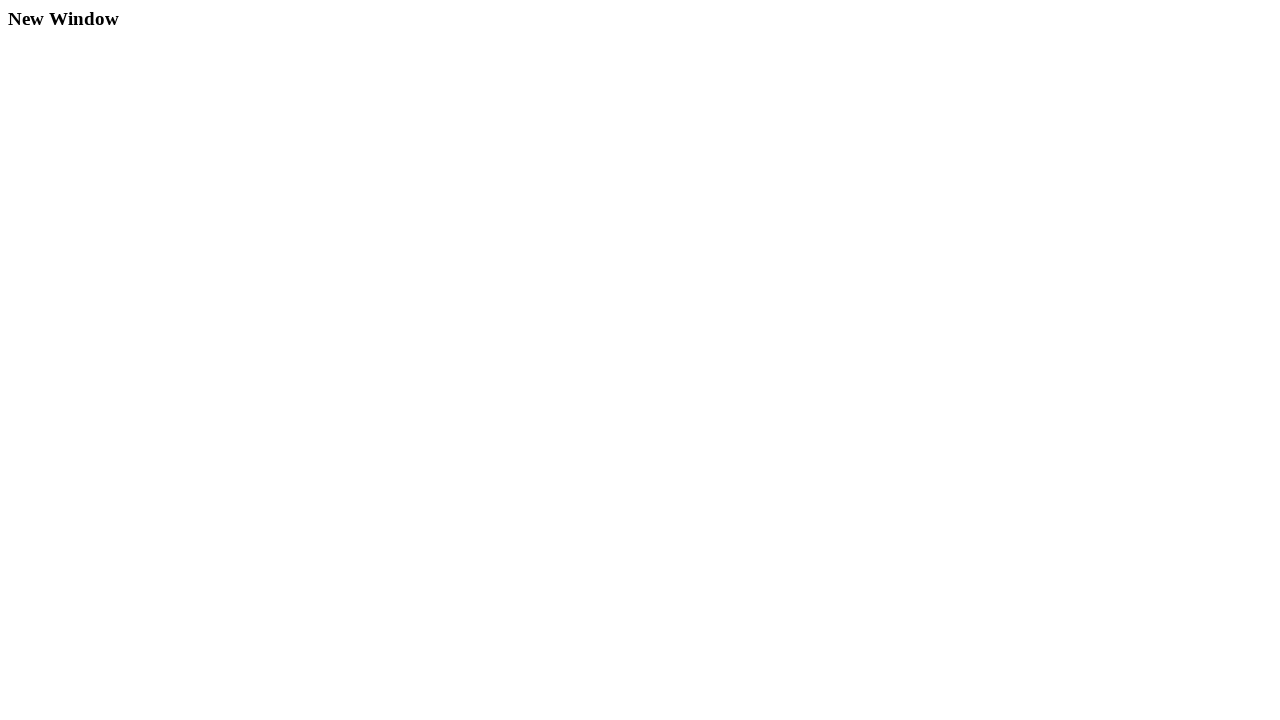

Closed the new window/tab
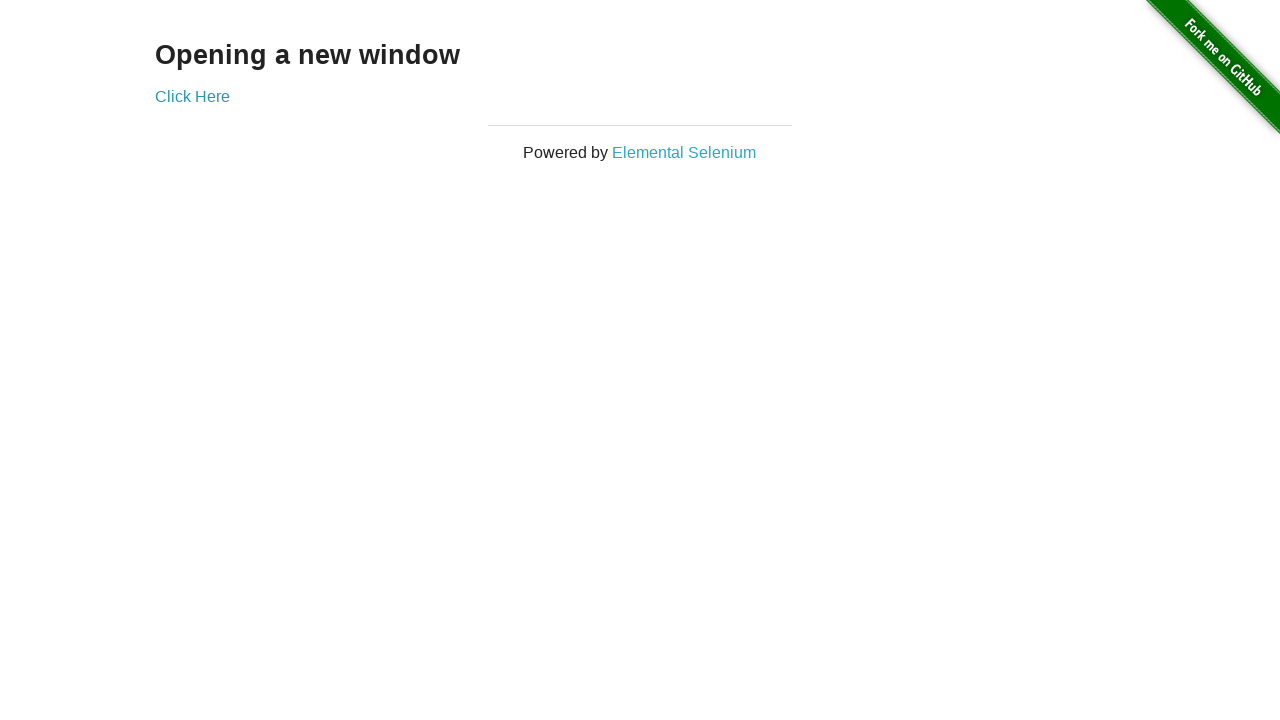

Verified return to original window by finding 'Opening a new window' text
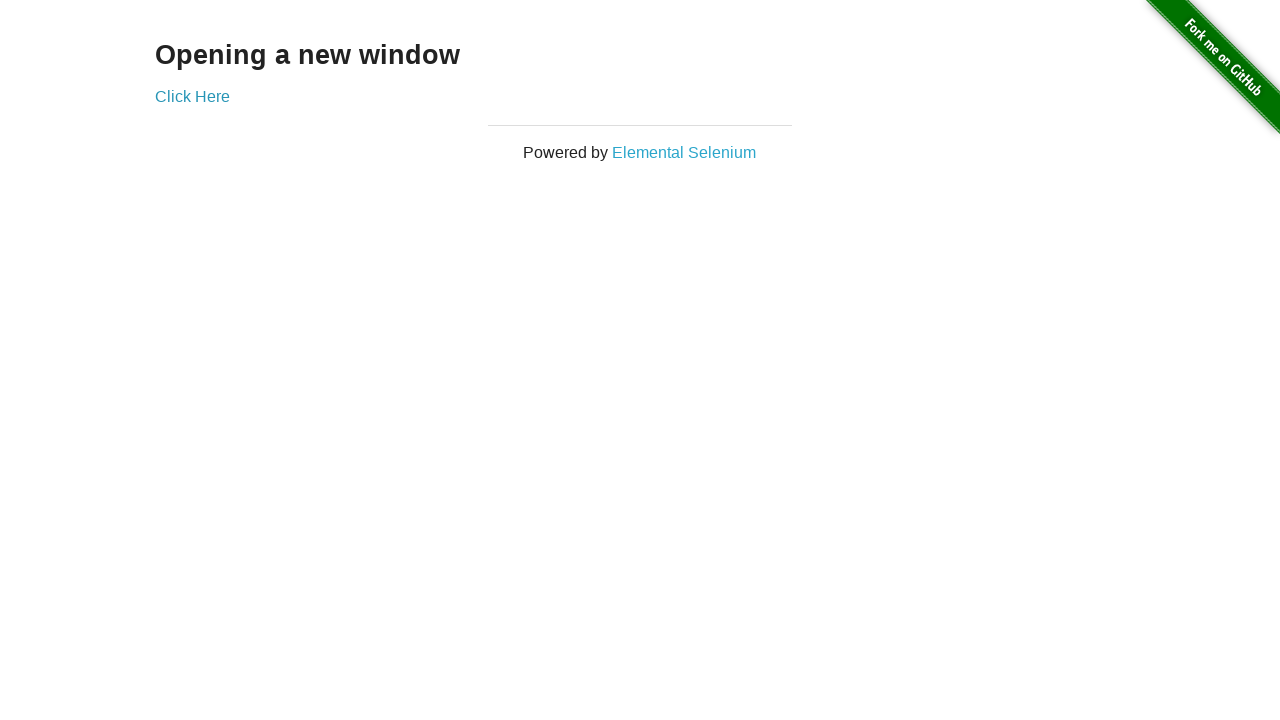

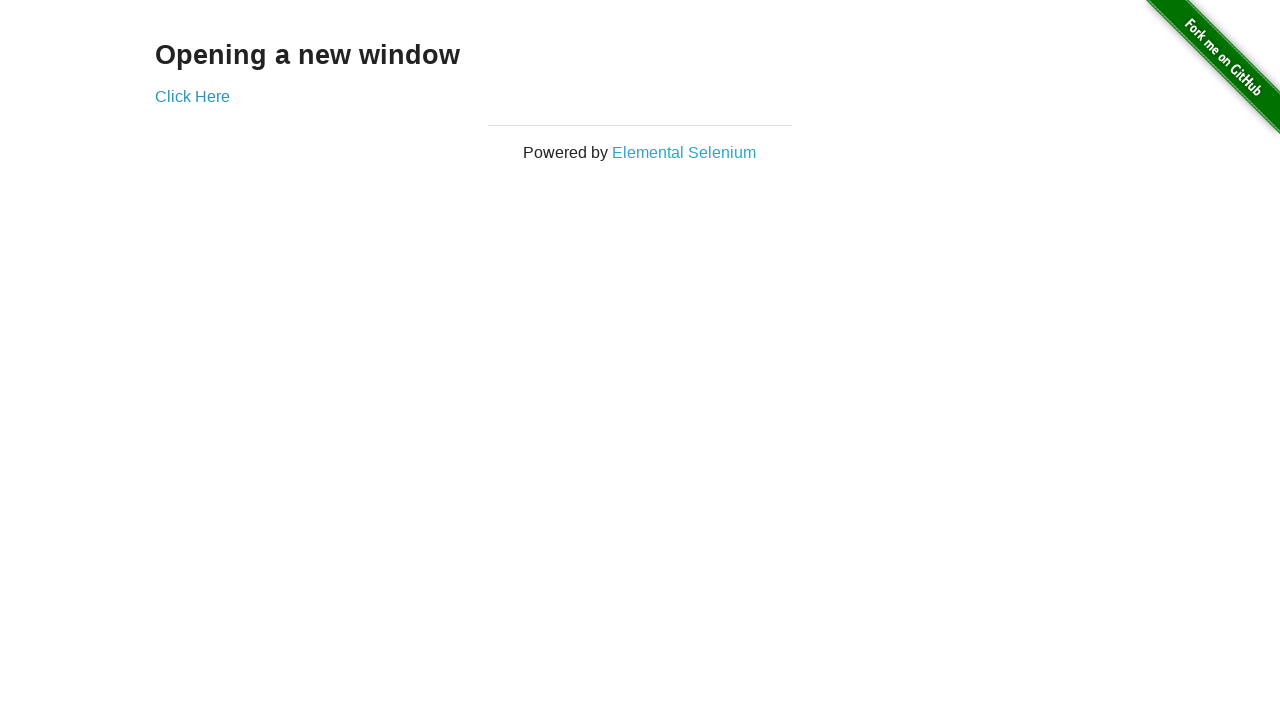